Tests checkbox interaction on a practice automation page by finding all checkboxes and clicking the one with value "option2"

Starting URL: https://rahulshettyacademy.com/AutomationPractice/

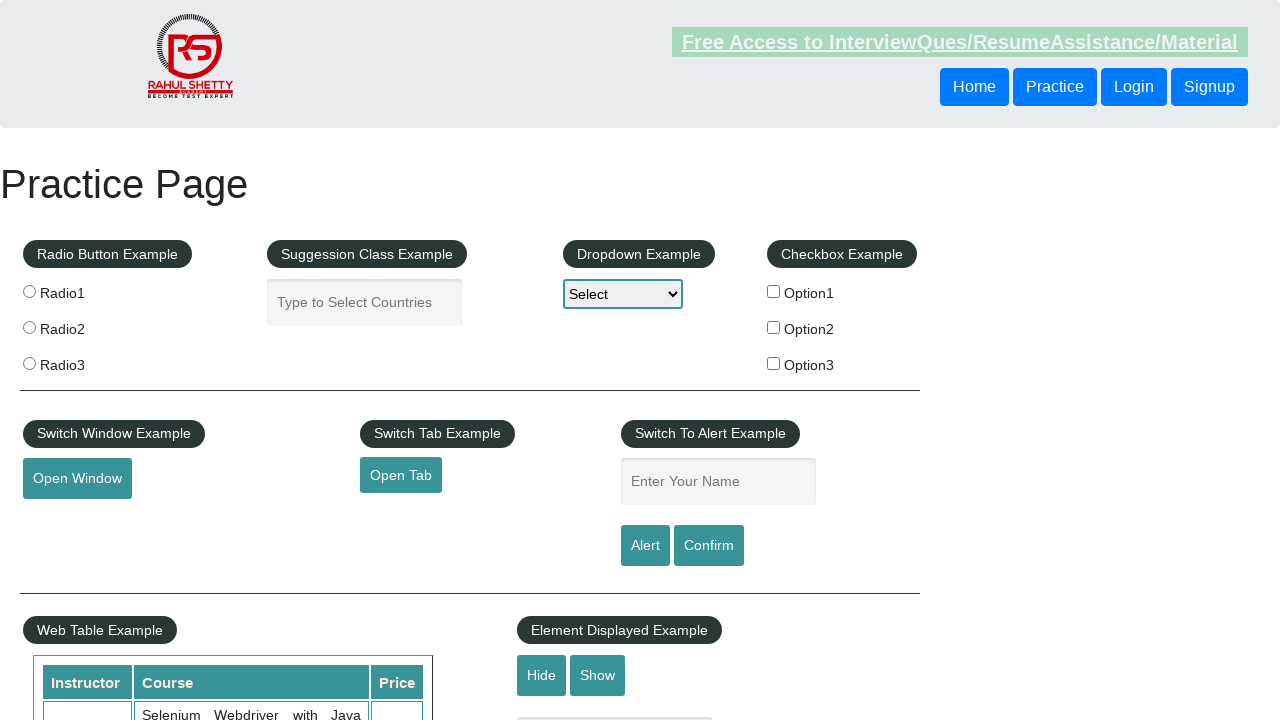

Located all checkboxes on the page
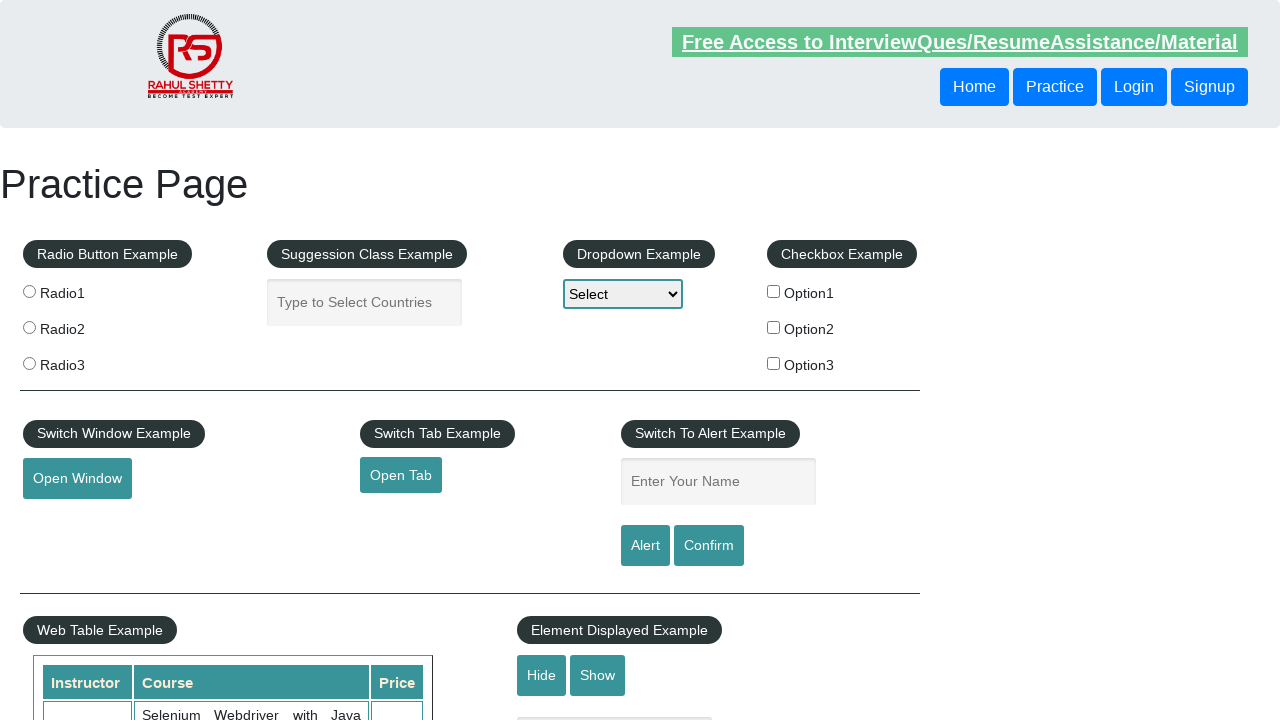

Found 3 checkboxes on the page
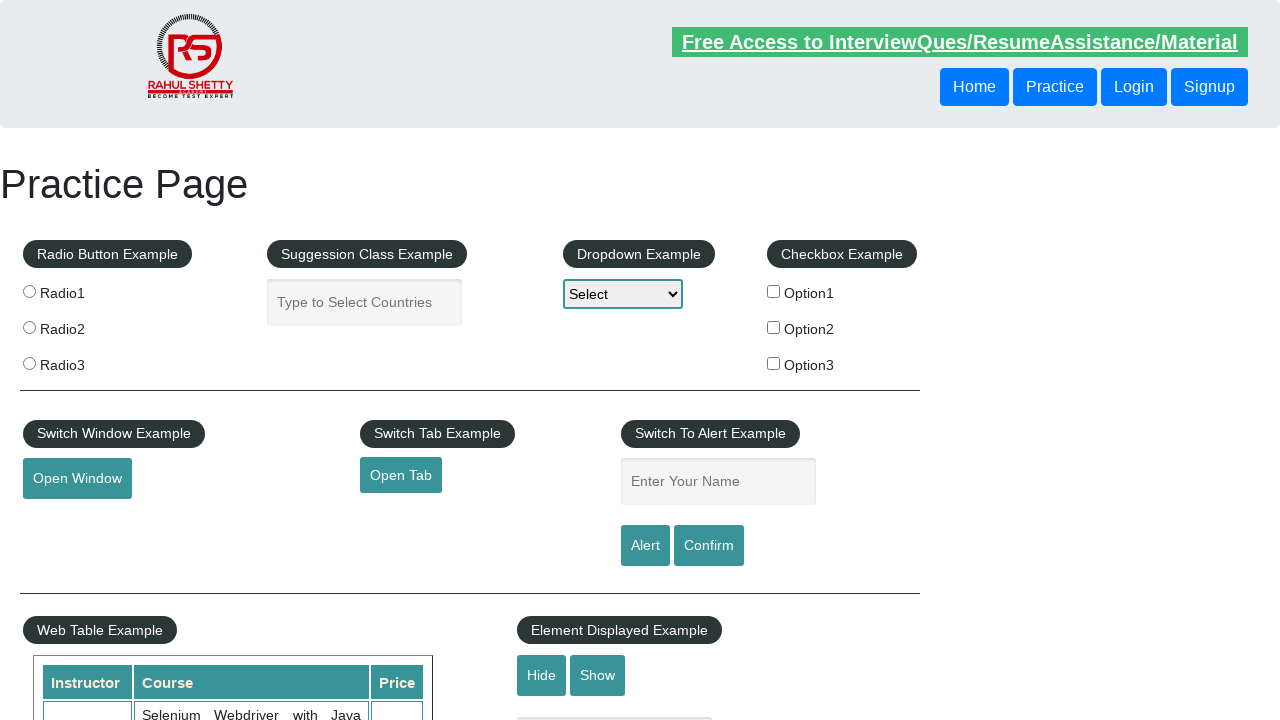

Accessed checkbox at index 0
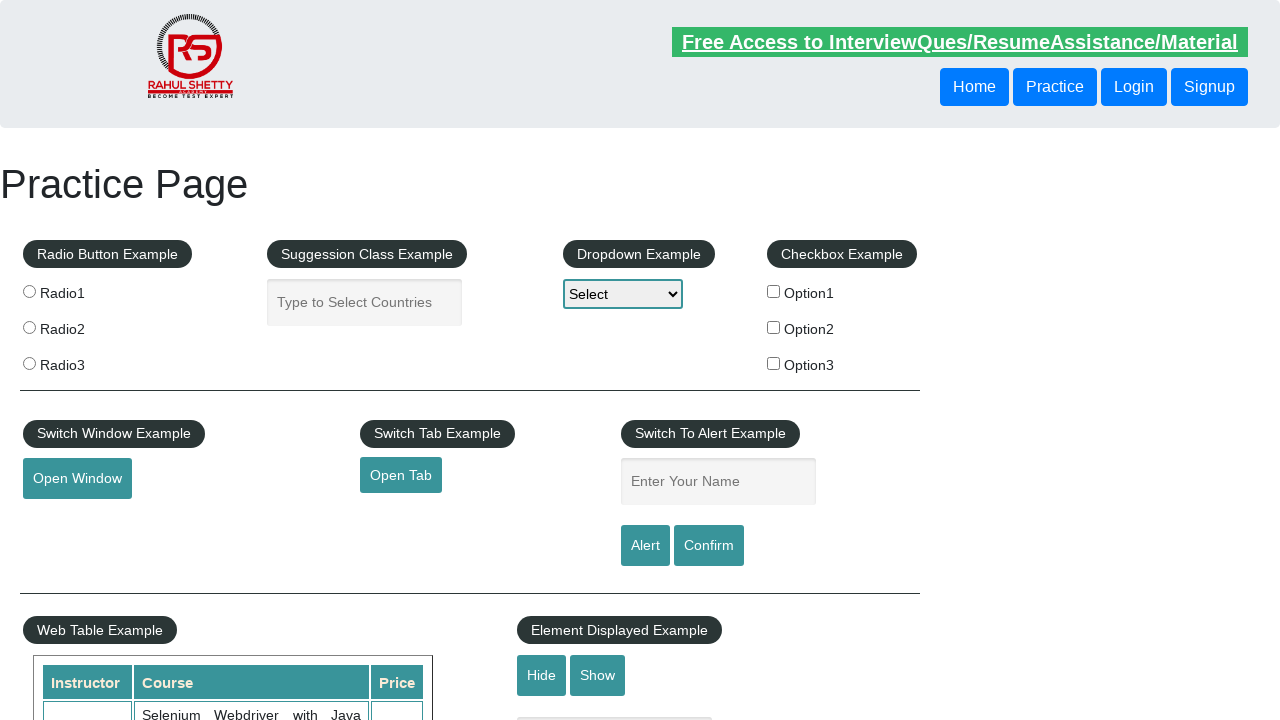

Accessed checkbox at index 1
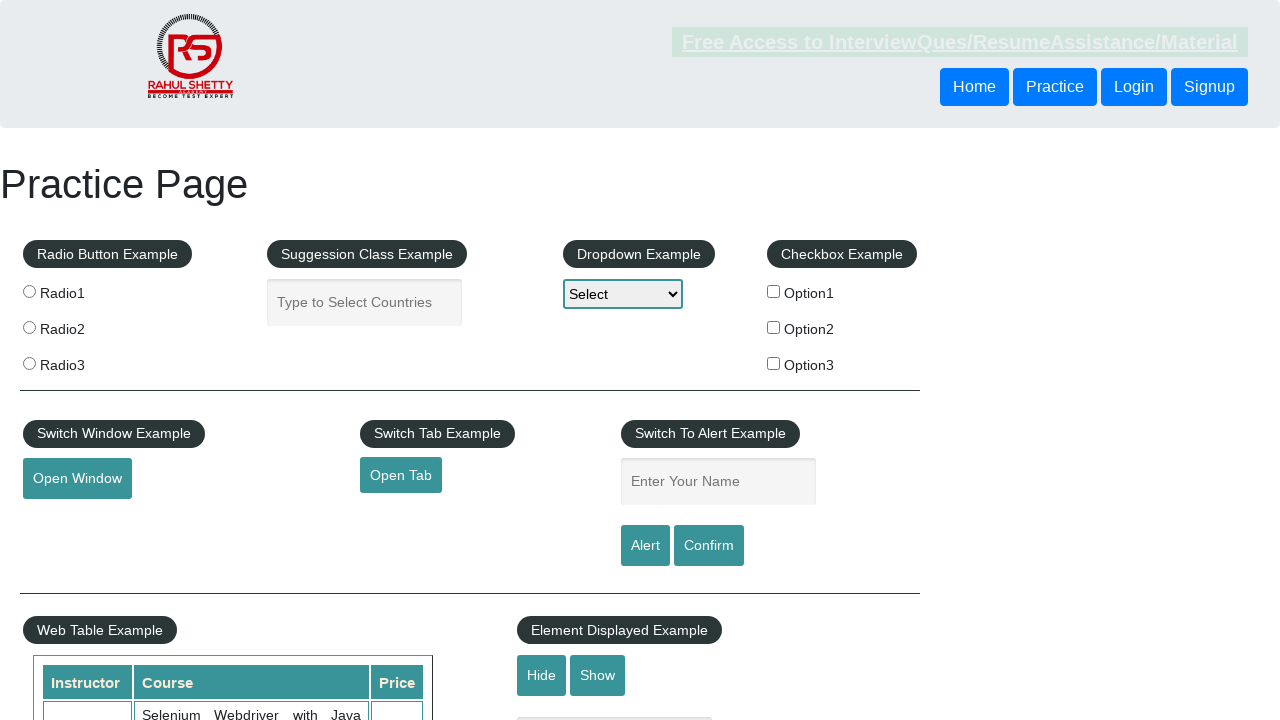

Found checkbox with value 'option2'
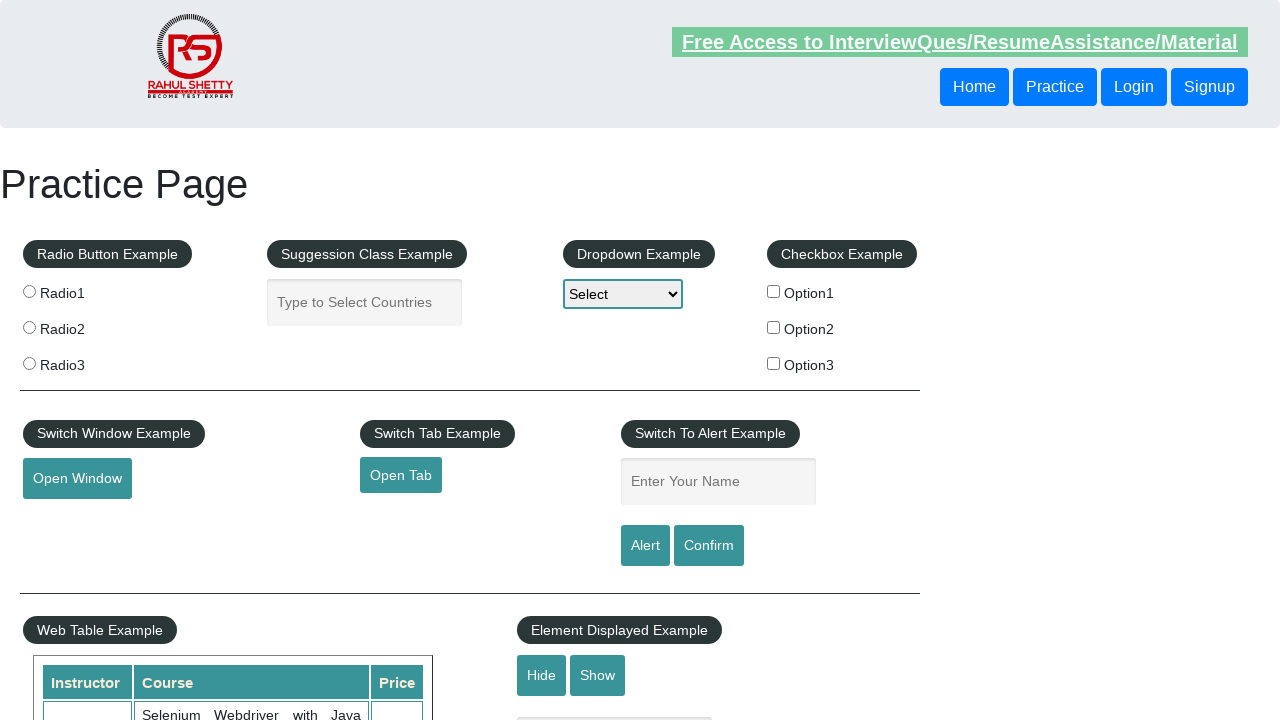

Clicked checkbox with value 'option2' at (774, 327) on xpath=//input[@type='checkbox'] >> nth=1
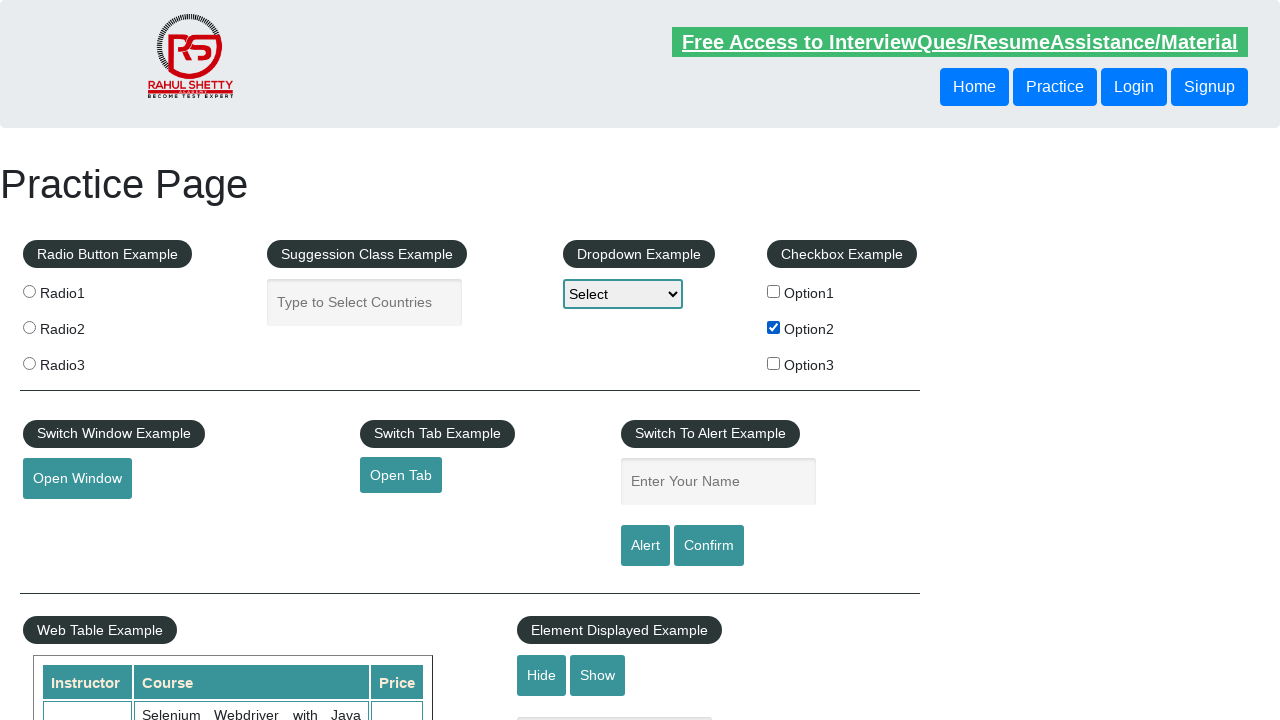

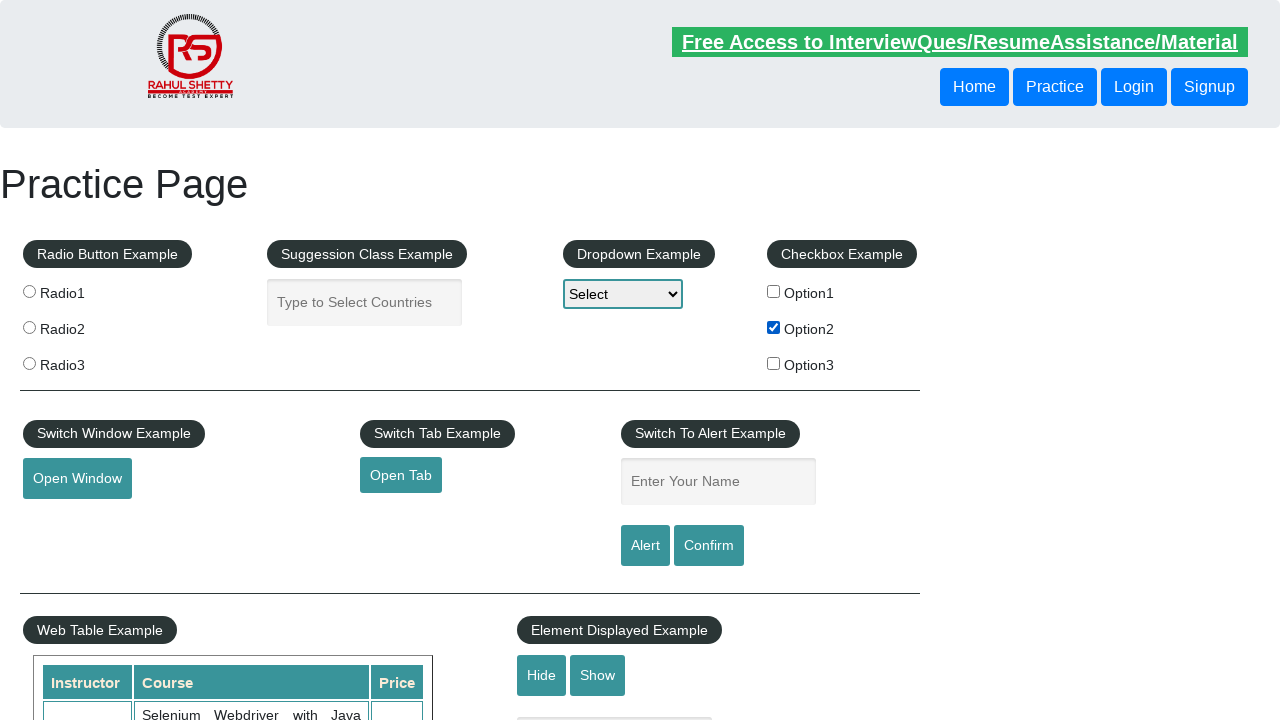